Tests navigation to each arrival book by clicking on images and verifying the book titles on detail pages

Starting URL: https://practice.automationtesting.in/

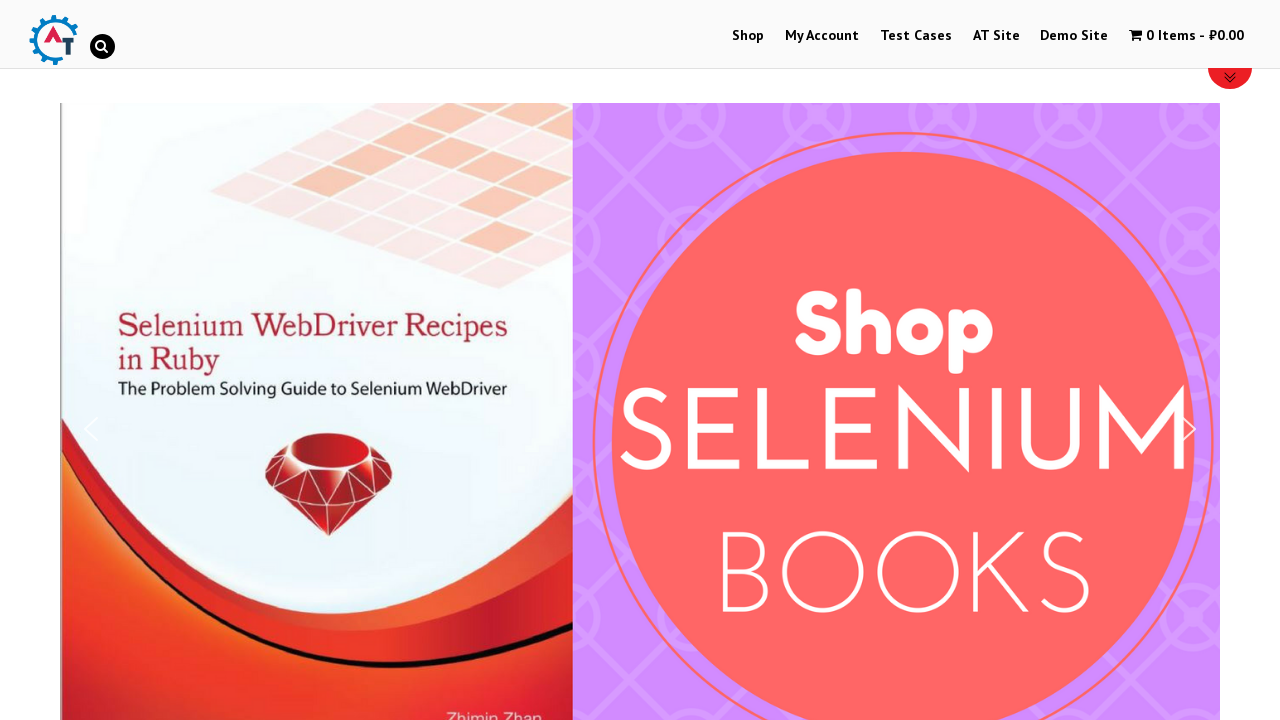

Retrieved all lazy-loaded book images
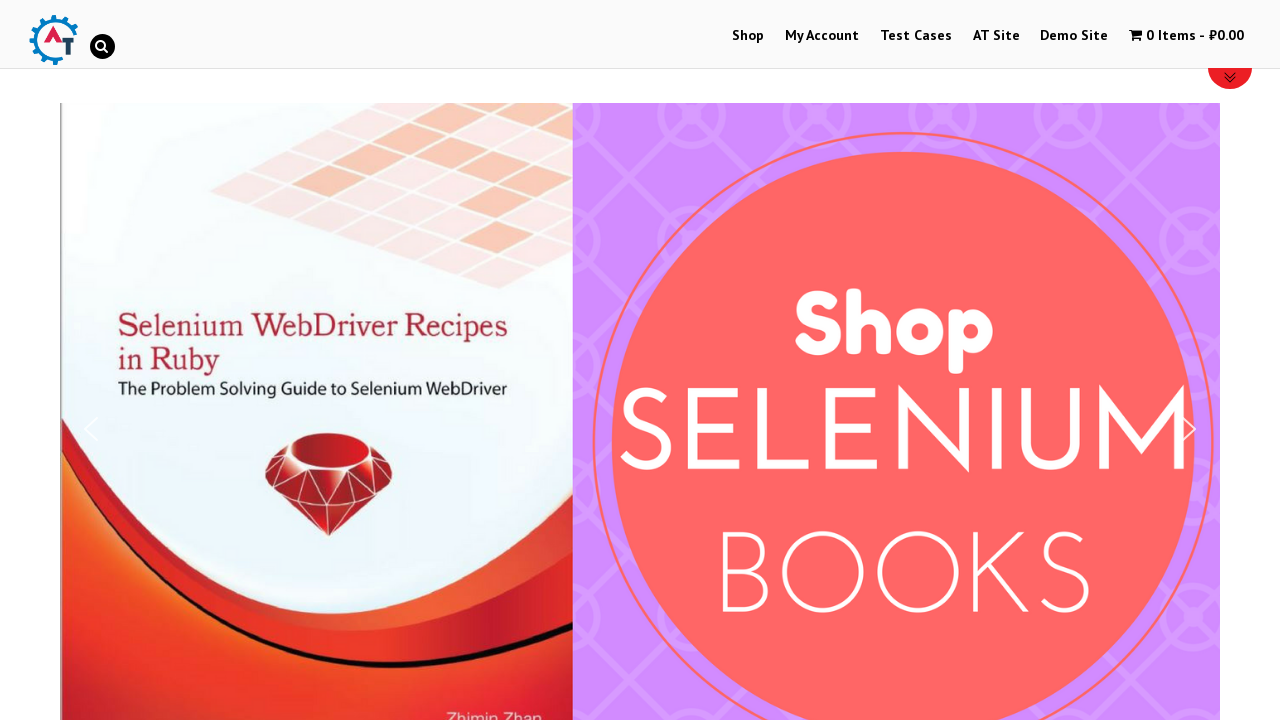

Extracted book title attribute: Selenium Ruby
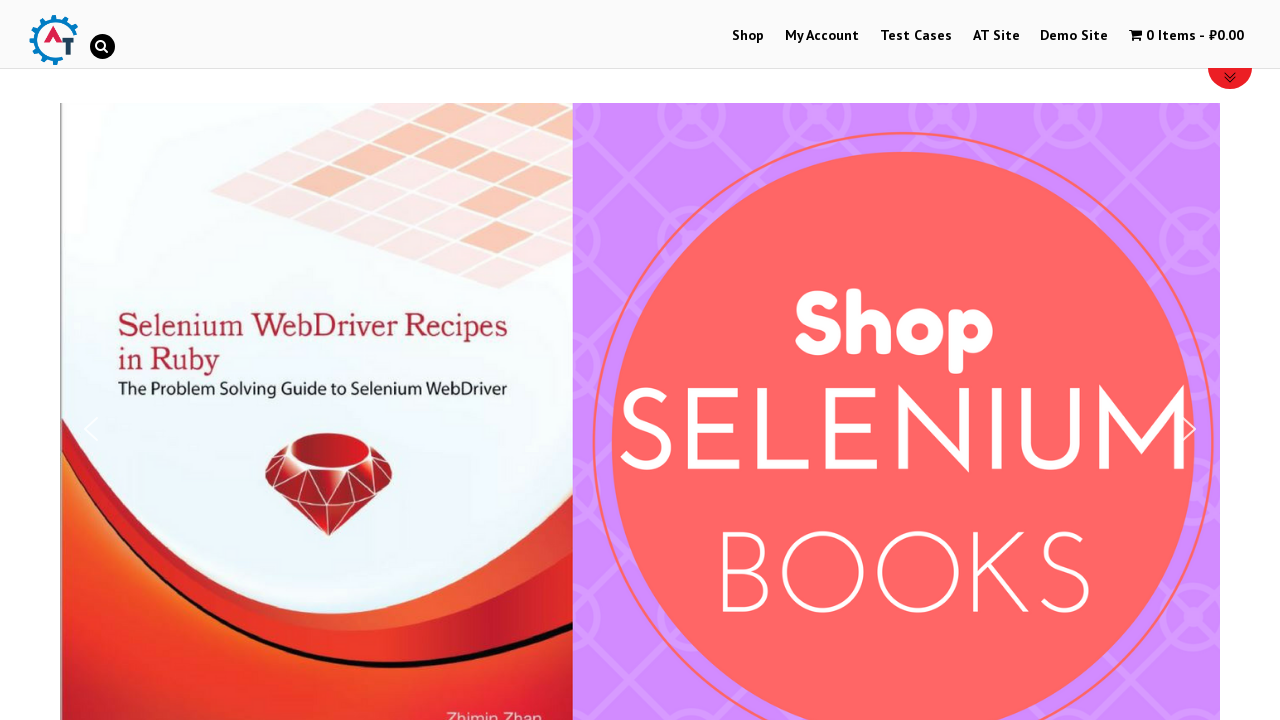

Clicked on Selenium Ruby book image at (241, 361) on img[loading='lazy'] >> nth=0
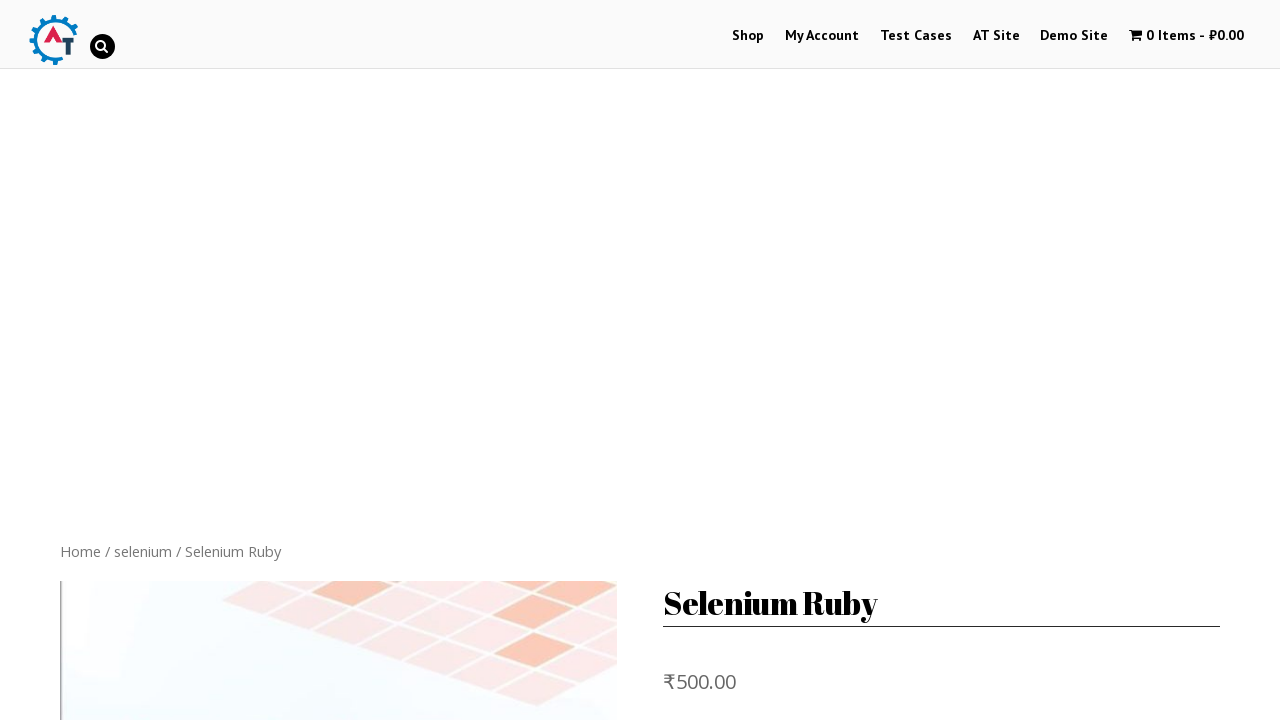

Verified book title 'Selenium Ruby' on detail page
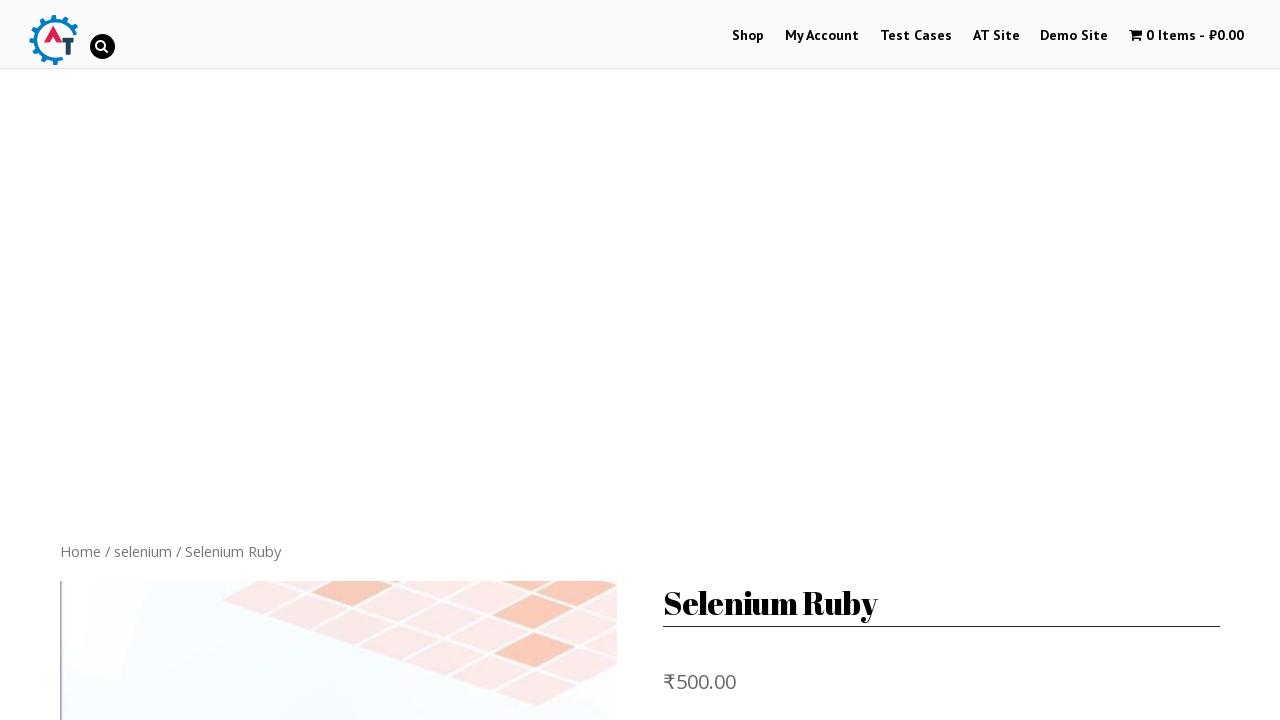

Navigated back to home page from Selenium Ruby detail page
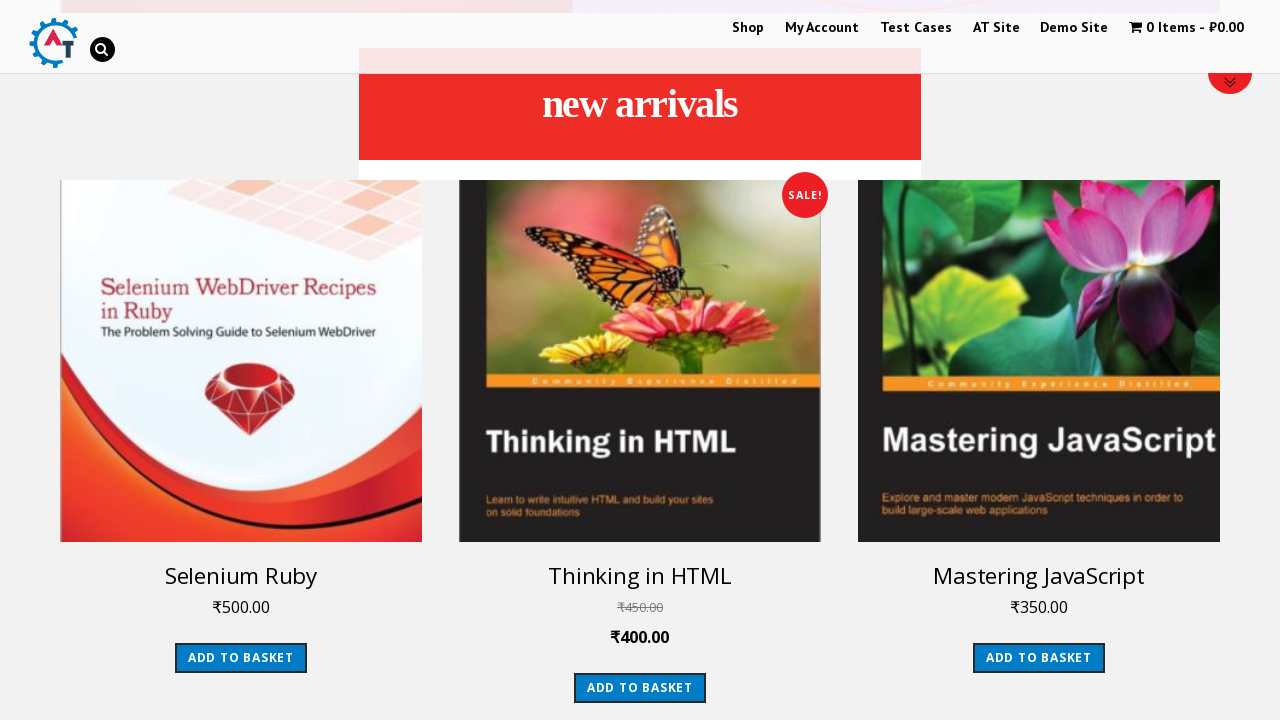

Extracted book title attribute: Thinking in HTML
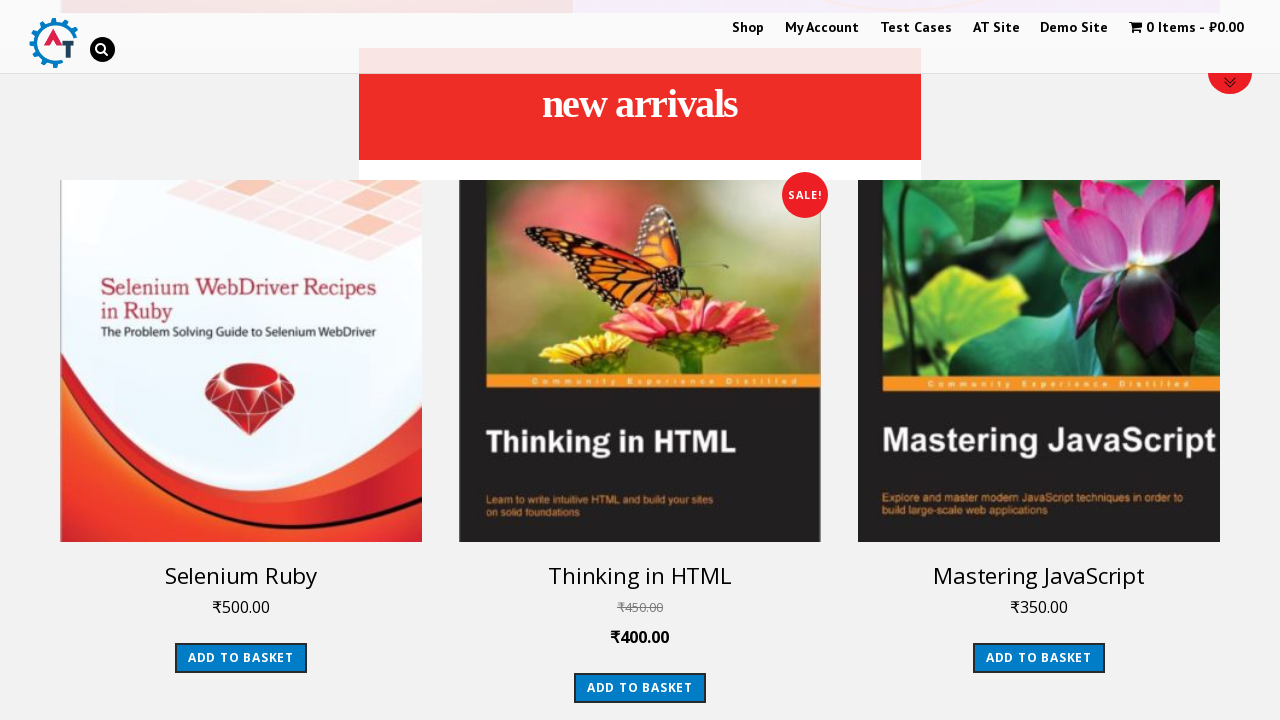

Clicked on Thinking in HTML book image at (640, 361) on img[loading='lazy'] >> nth=1
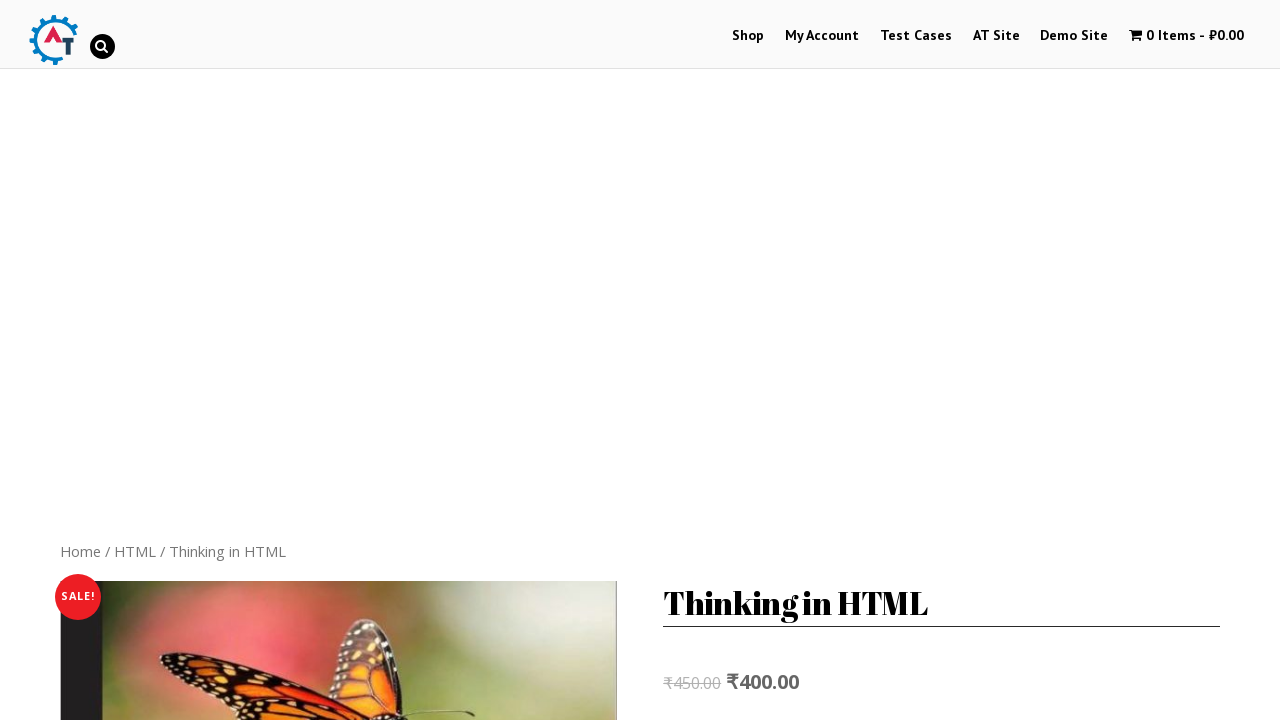

Verified book title 'Thinking in HTML' on detail page
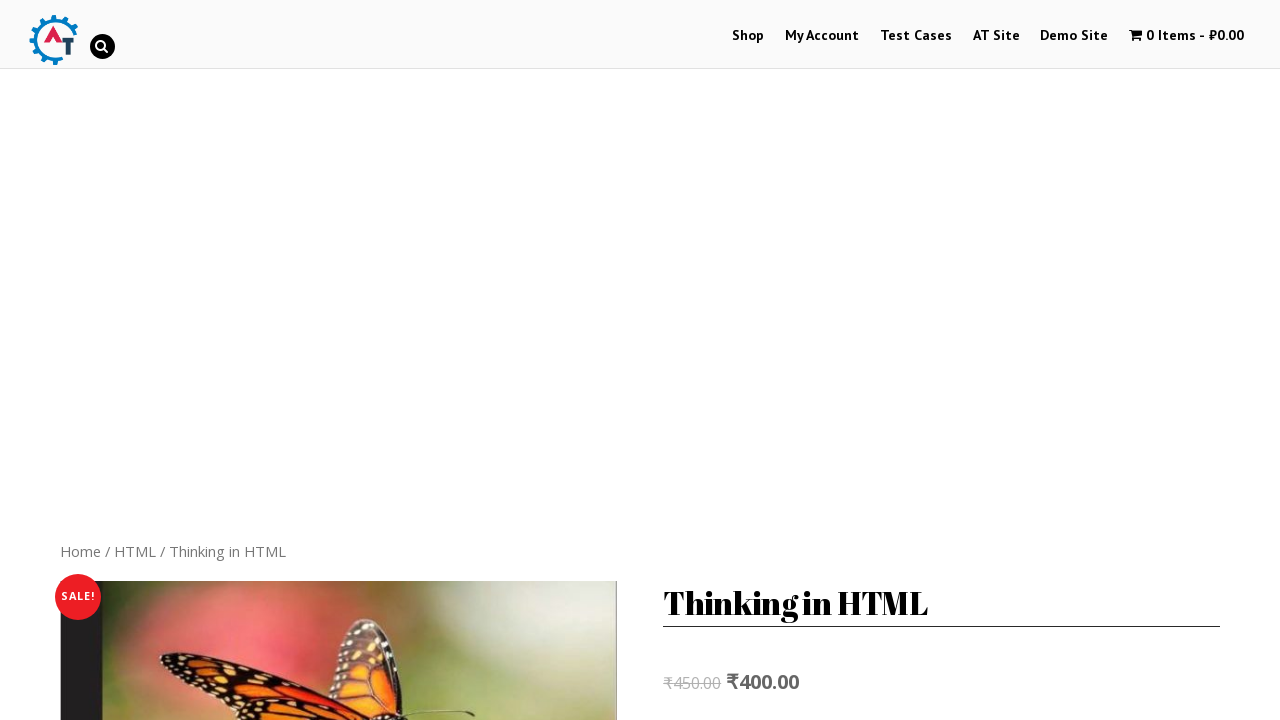

Navigated back to home page from Thinking in HTML detail page
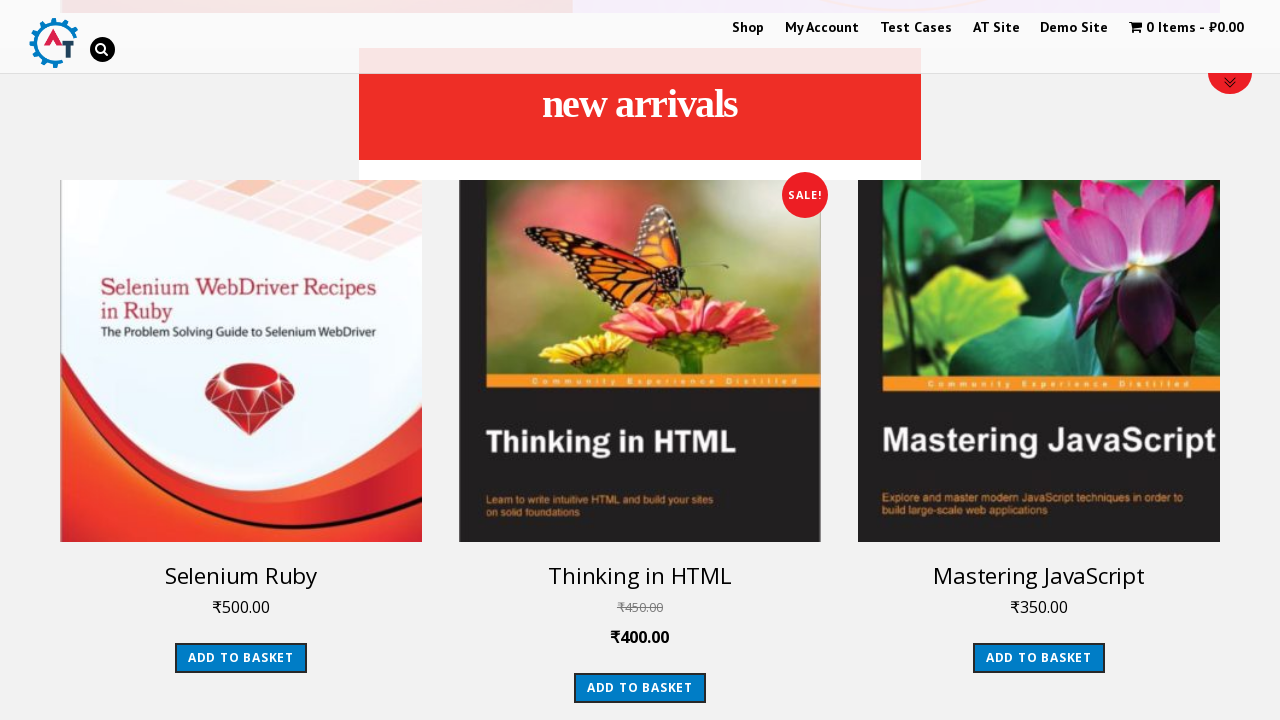

Extracted book title attribute: Mastering JavaScript
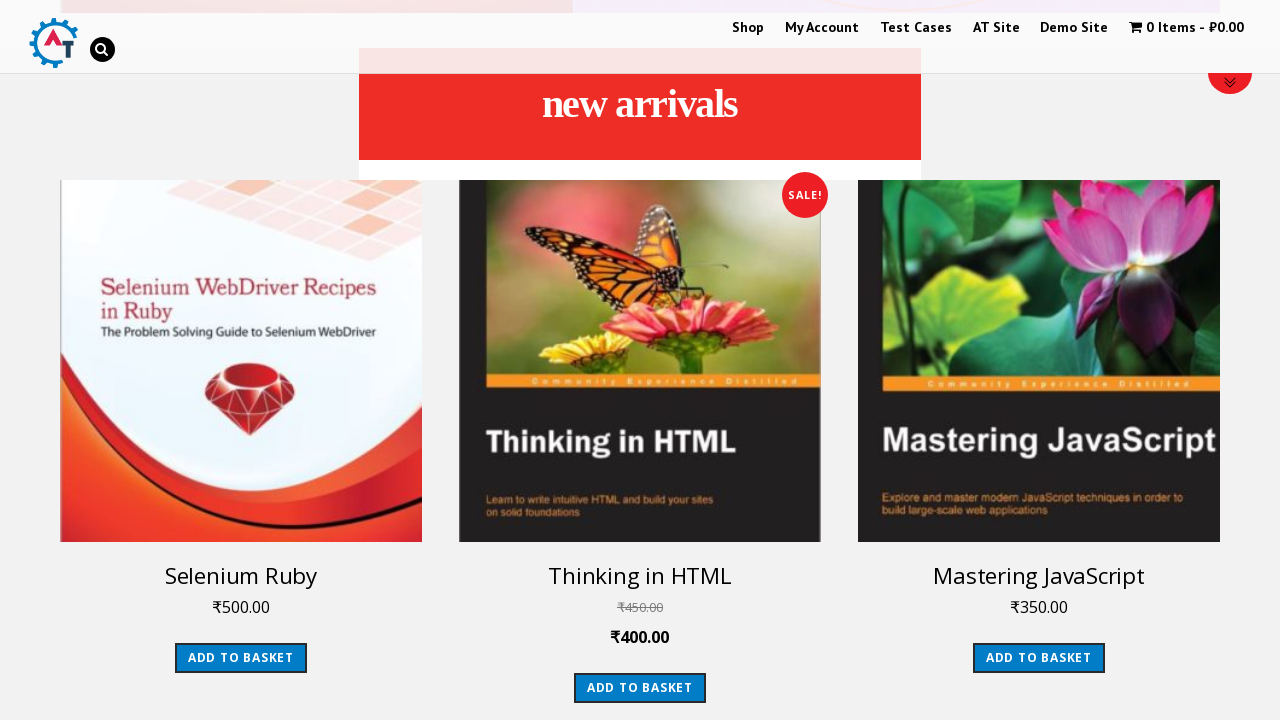

Clicked on Mastering JavaScript book image at (1039, 361) on img[loading='lazy'] >> nth=2
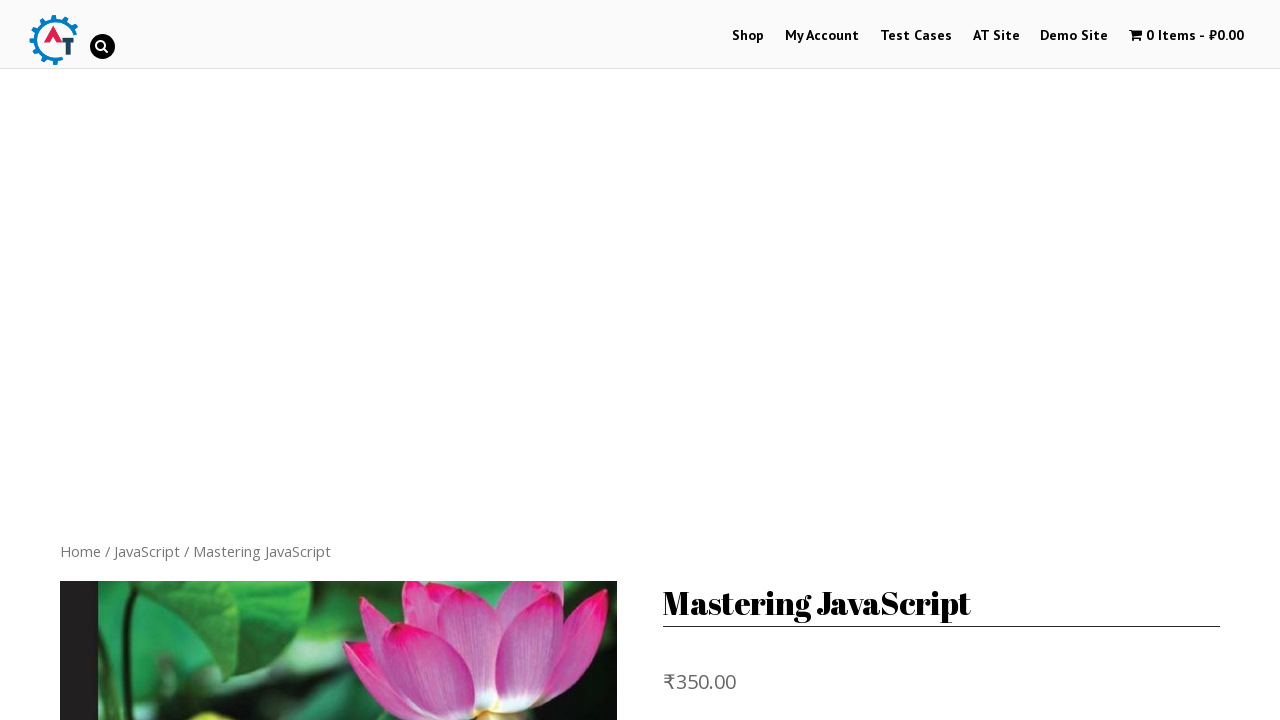

Verified book title 'Mastering JavaScript' on detail page
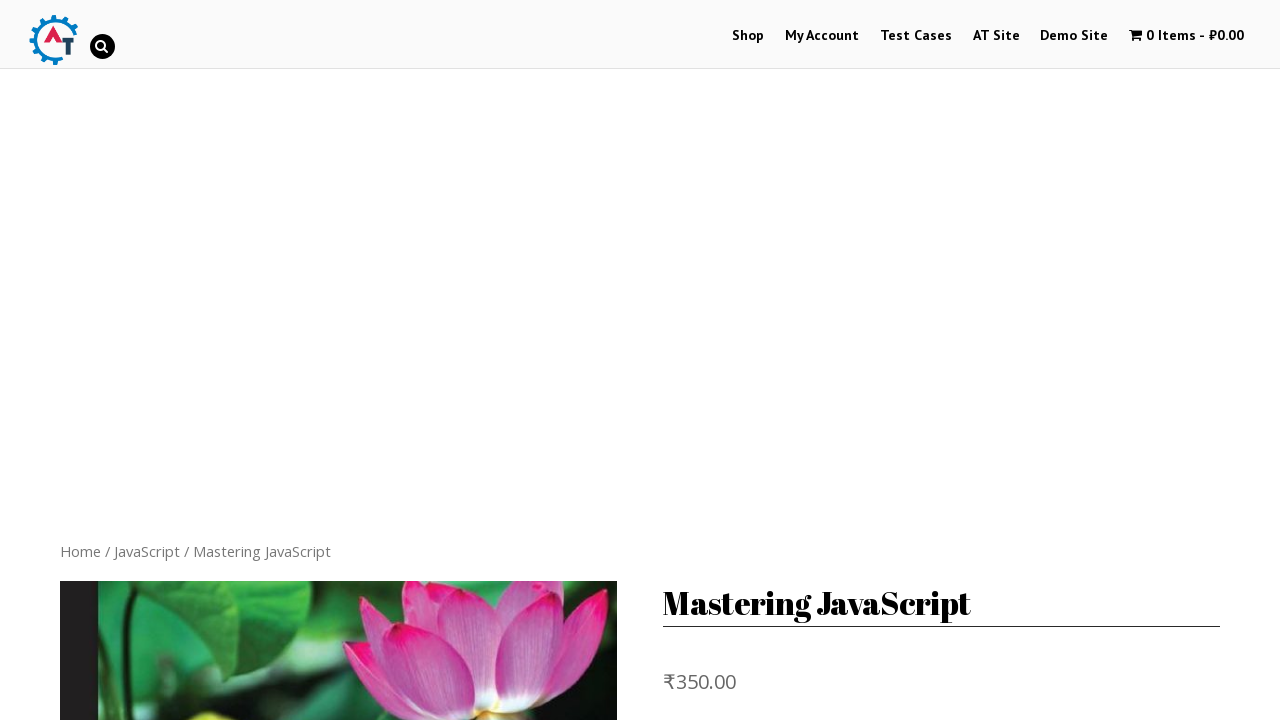

Navigated back to home page from Mastering JavaScript detail page
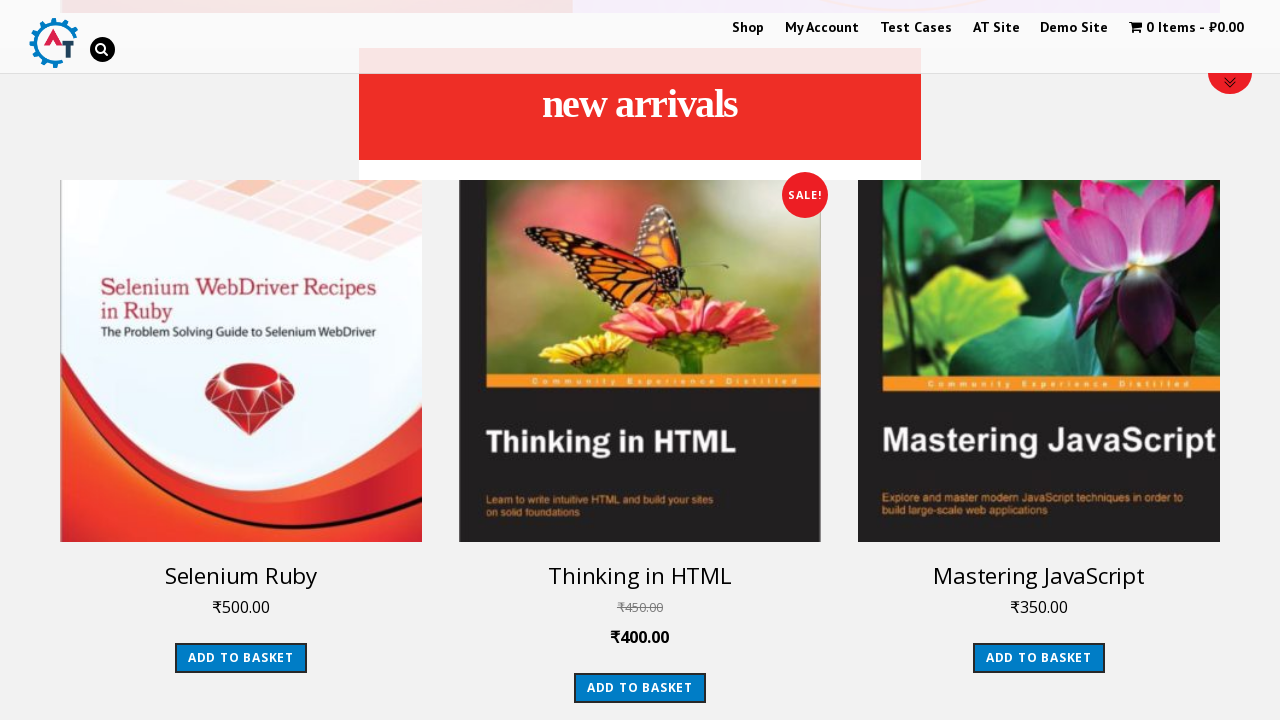

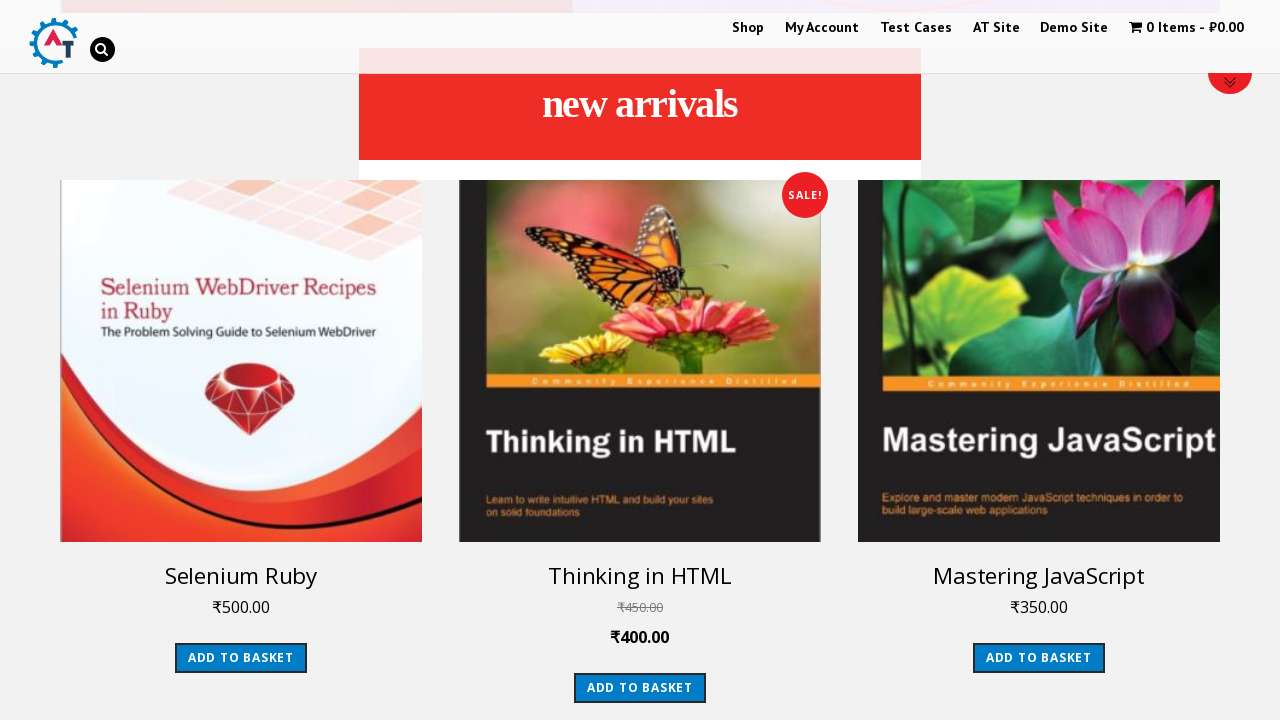